Tests navigation to the forgot password page by clicking the forgot password link and verifying the "Reset Password" heading is displayed.

Starting URL: https://opensource-demo.orangehrmlive.com/

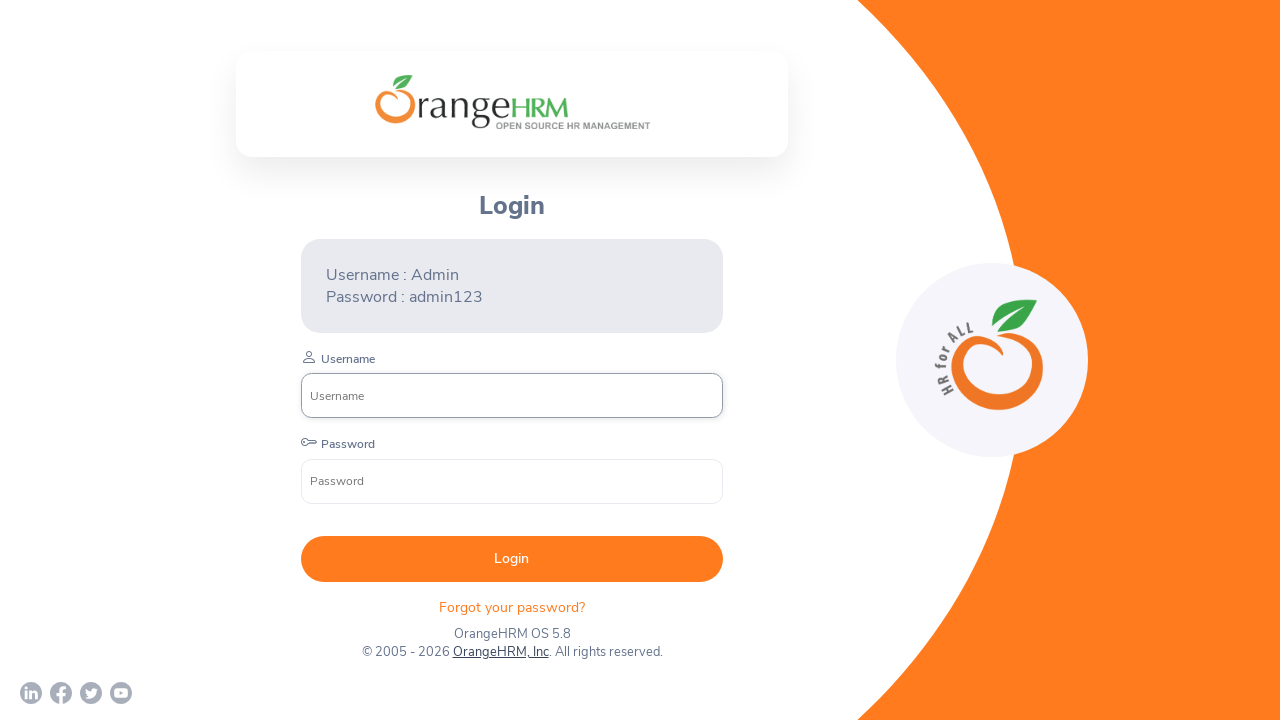

Clicked forgot password link at (512, 607) on p.oxd-text.oxd-text--p.orangehrm-login-forgot-header
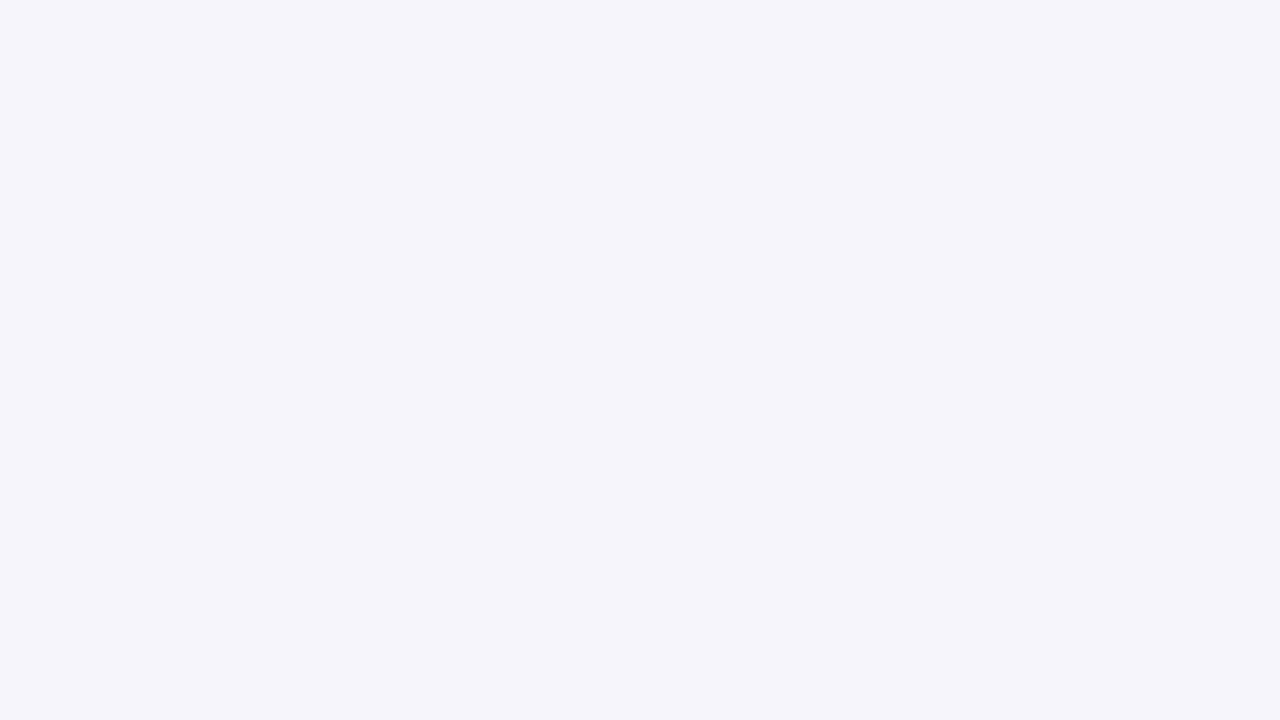

Reset Password page loaded with h6 heading visible
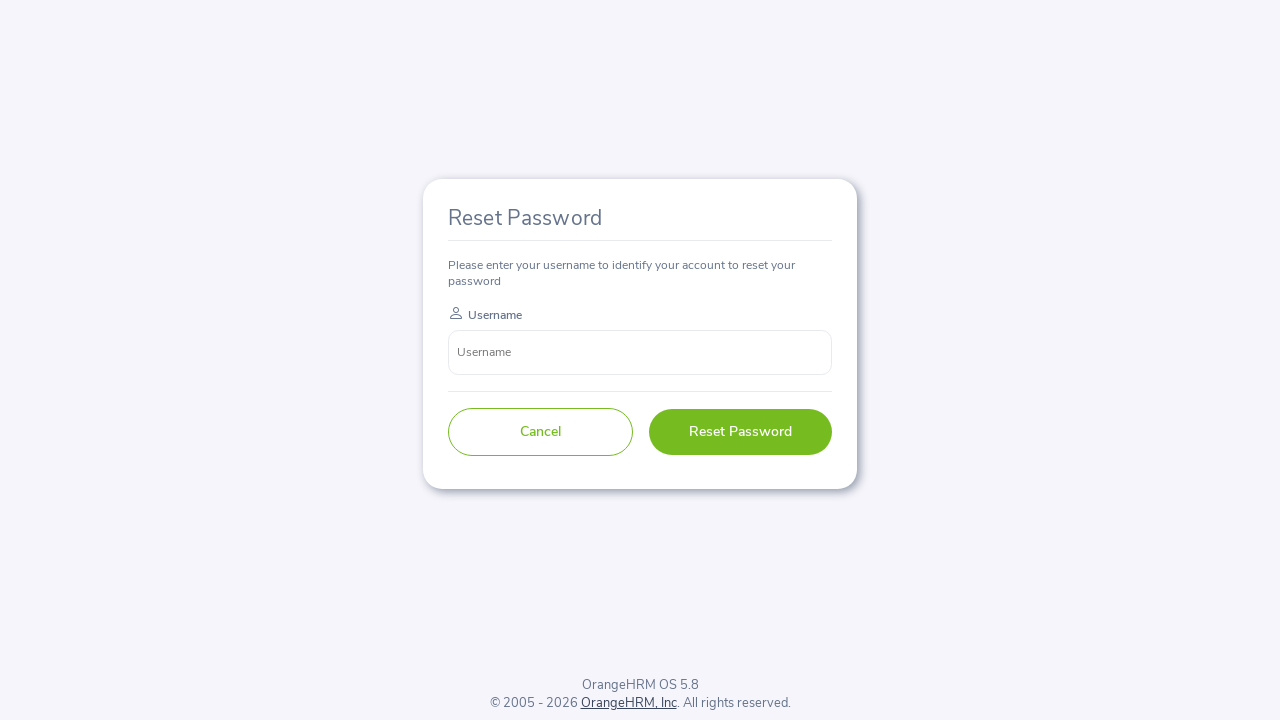

Located Reset Password heading element
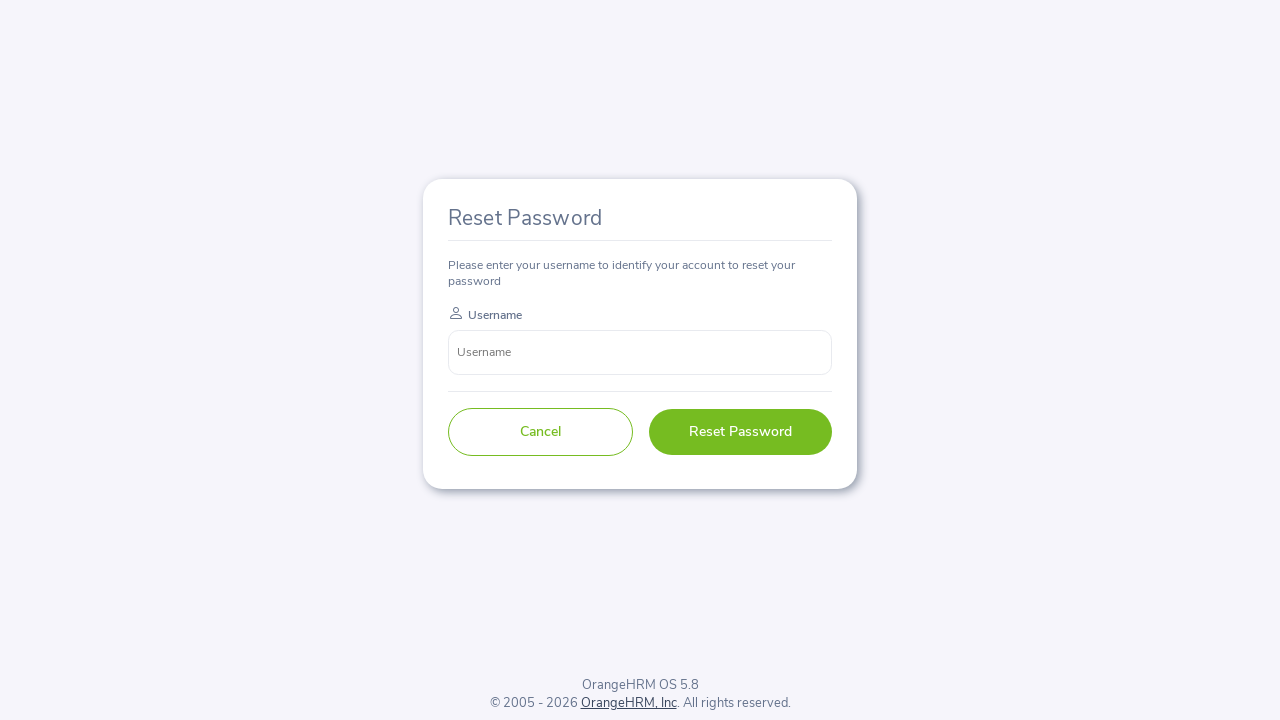

Verified 'Reset Password' heading text is displayed correctly
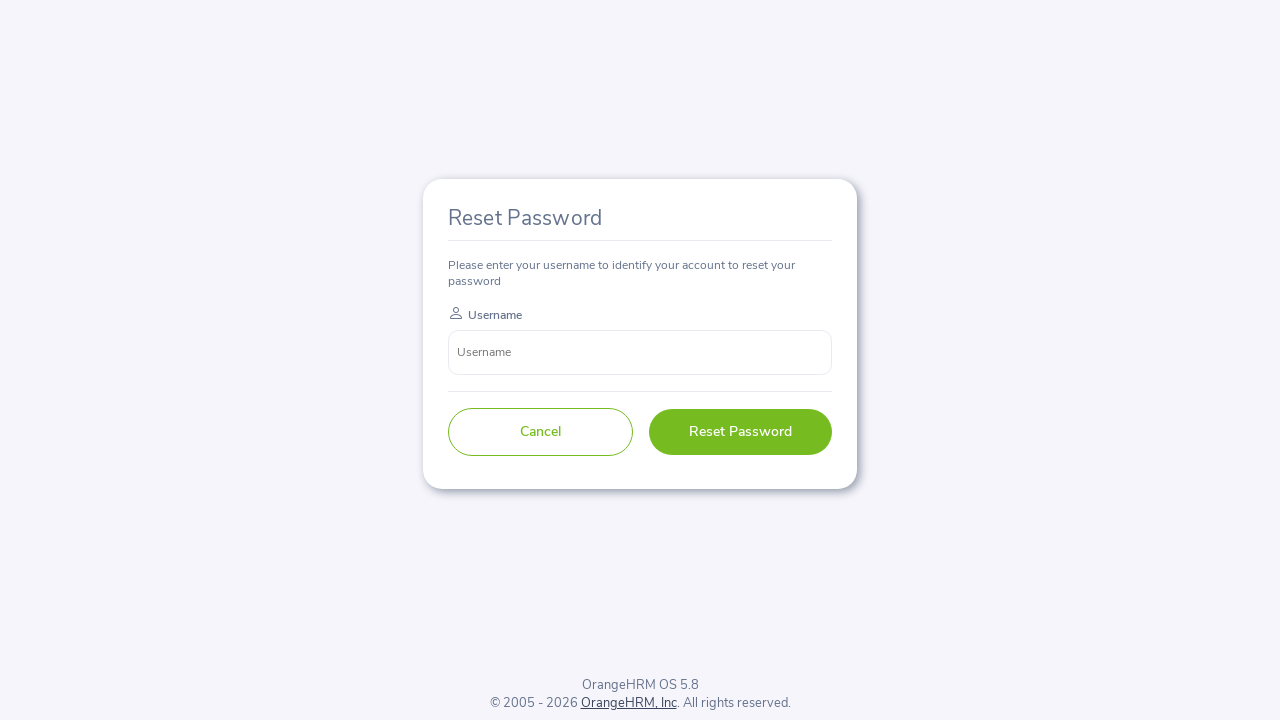

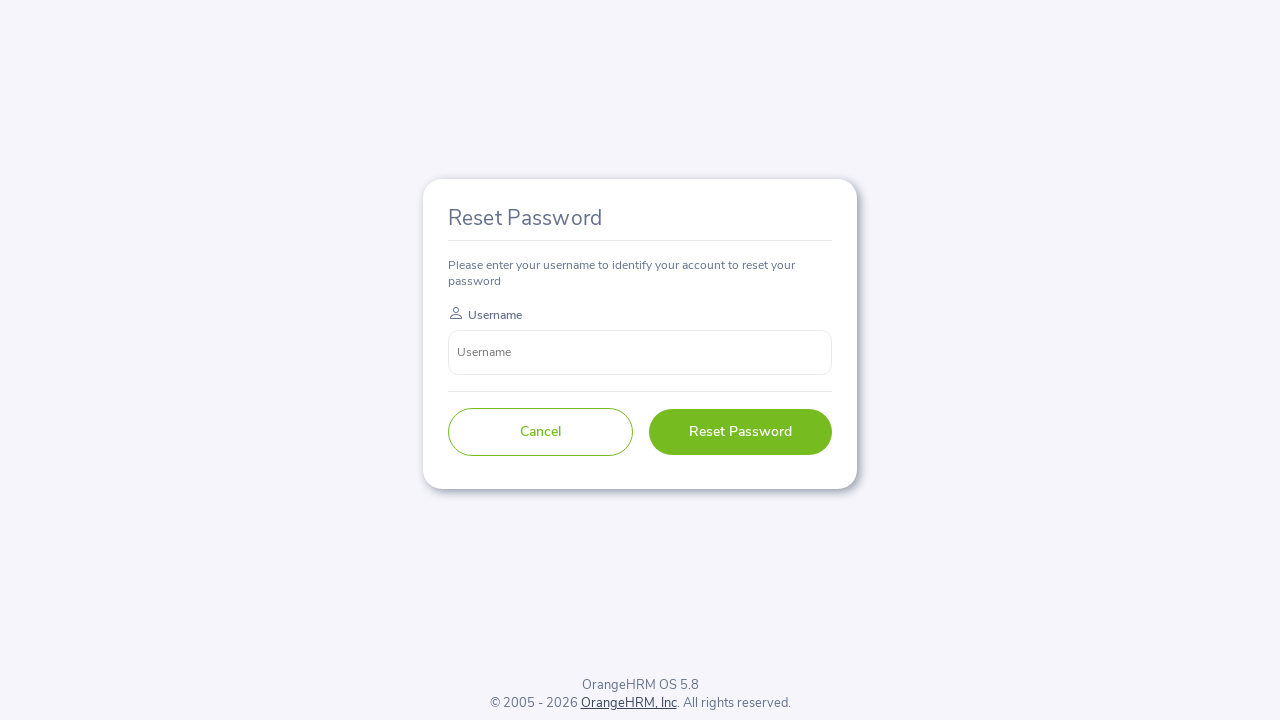